Tests a registration form by filling in required fields (first name, last name, email) and submitting the form, then verifies successful registration by checking the confirmation message.

Starting URL: http://suninjuly.github.io/registration1.html

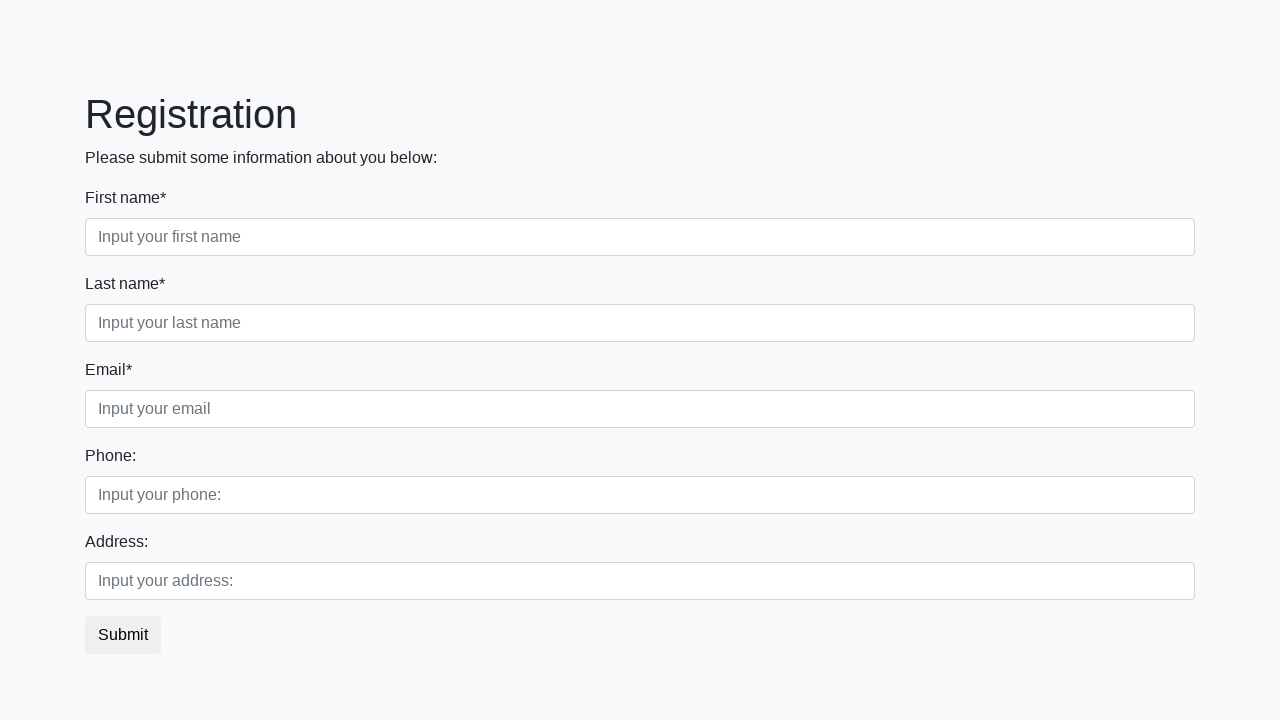

Filled first name field with 'Ivan' on input
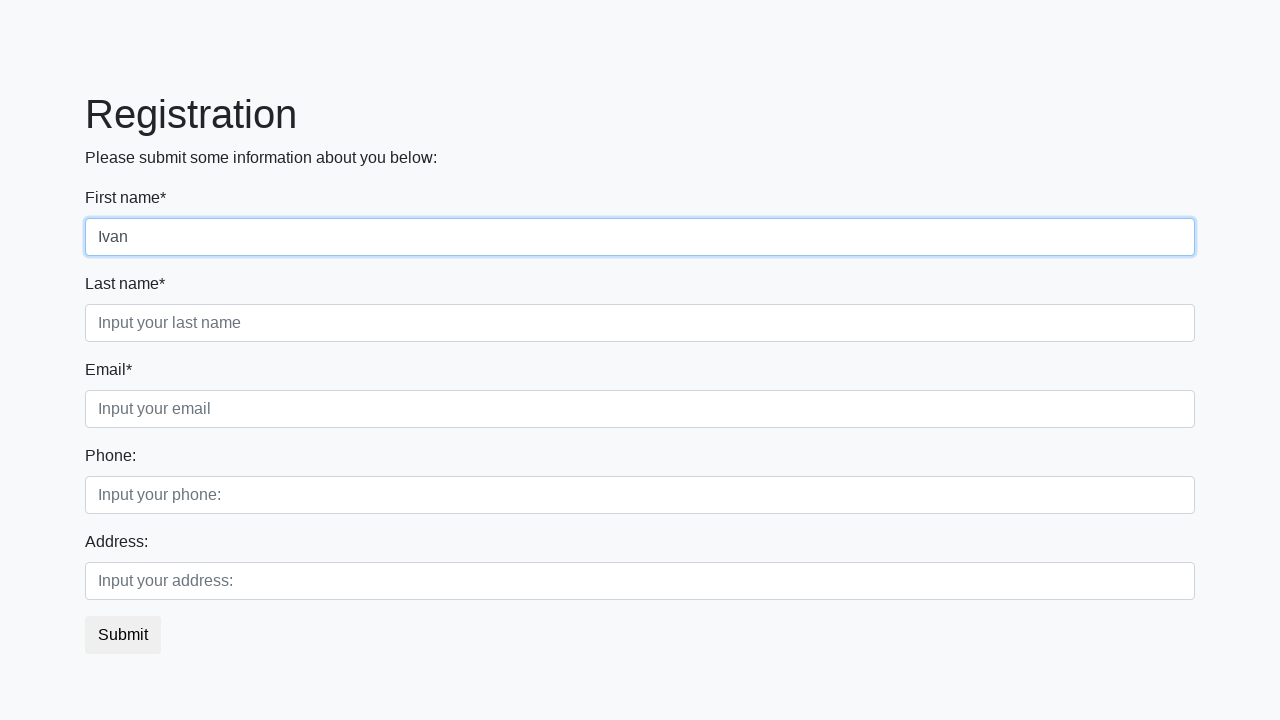

Filled last name field with 'Petrov' on .first_block .second
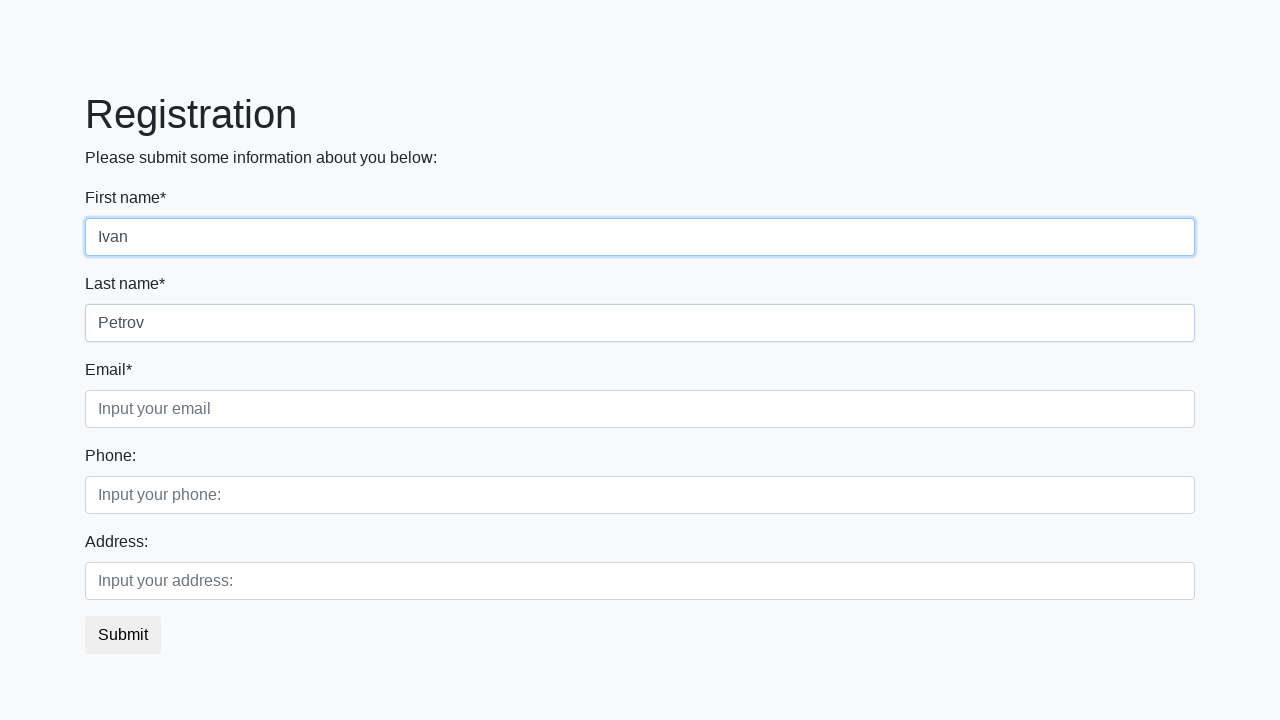

Filled email field with 'aaa@mail.ru' on .third
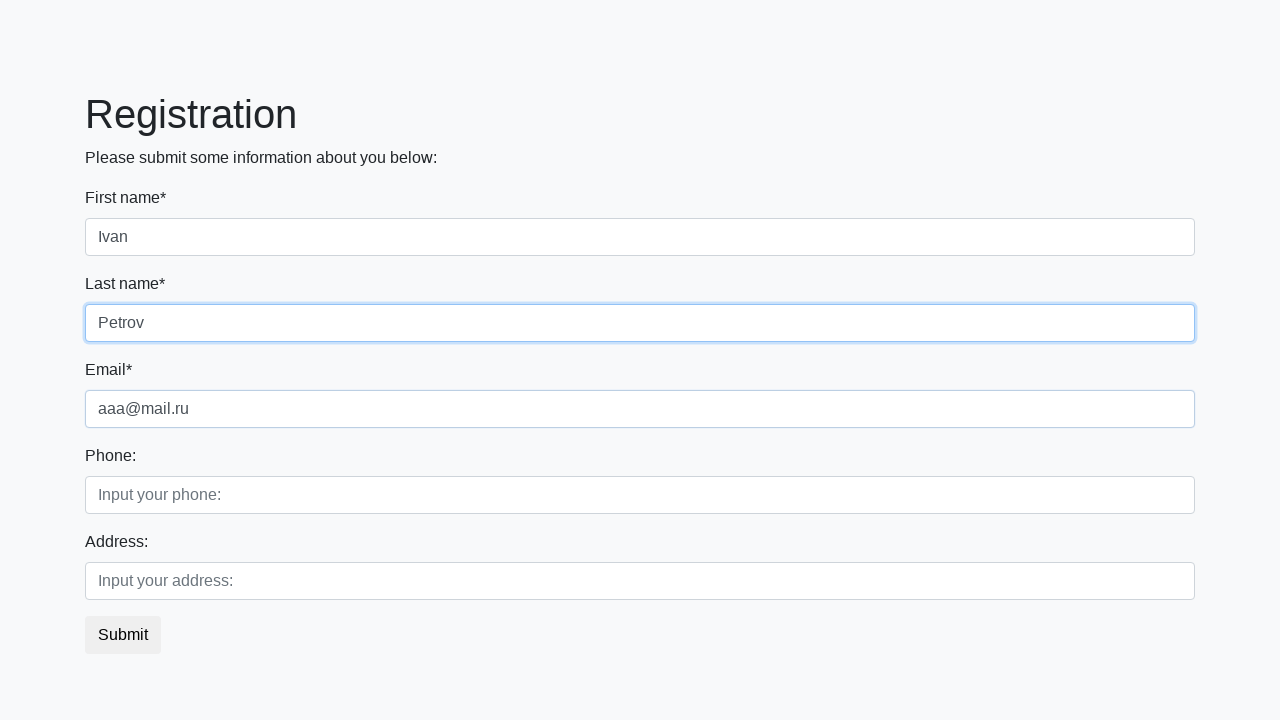

Clicked submit button to register at (123, 635) on button.btn
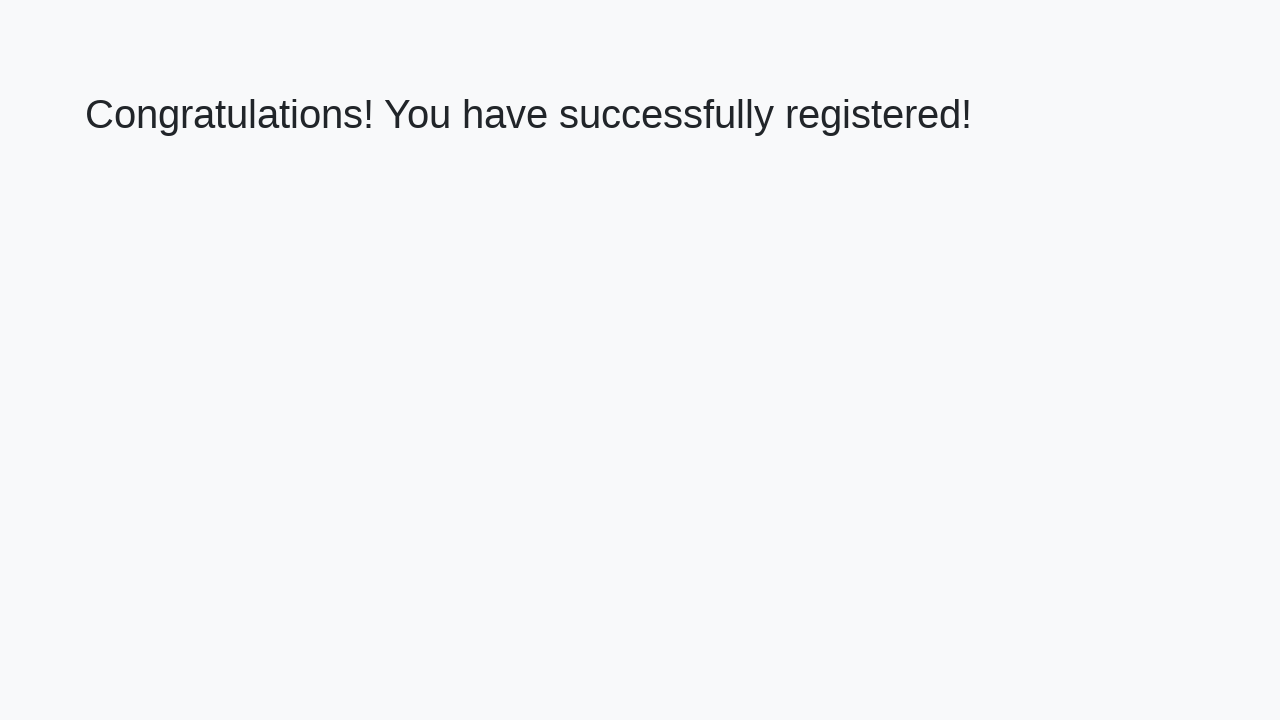

Confirmation page loaded with h1 element
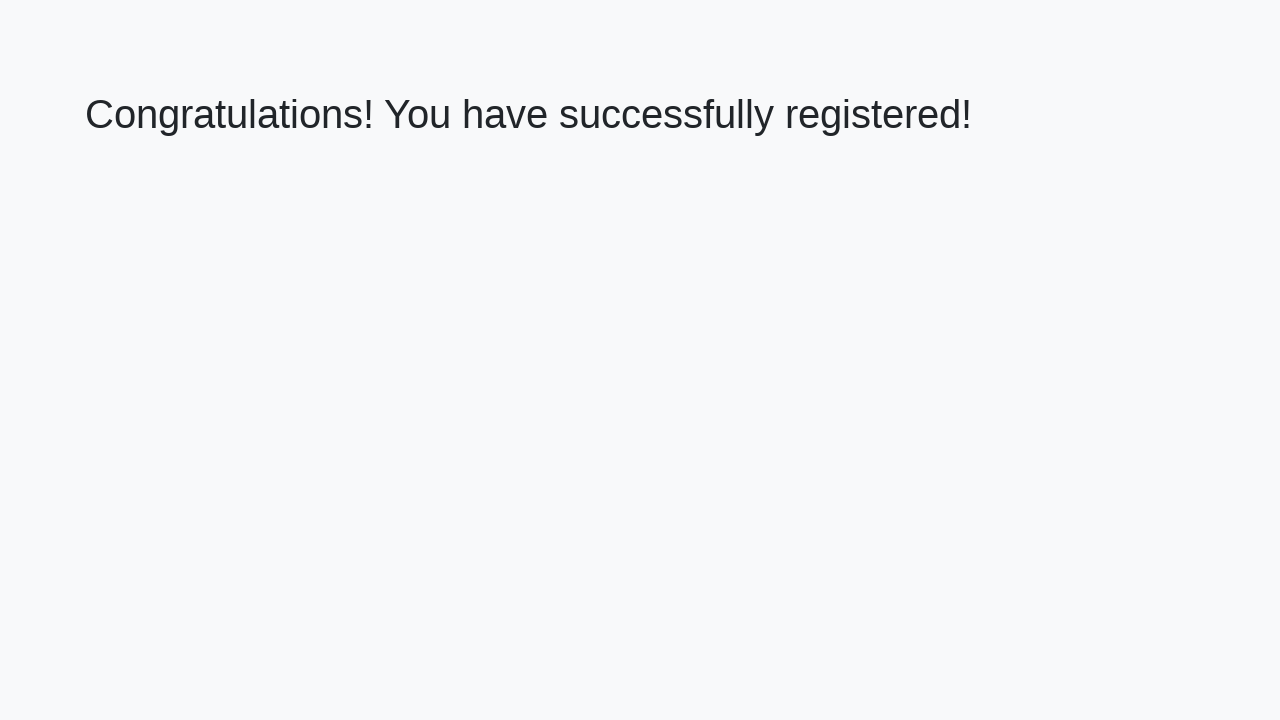

Retrieved confirmation message text
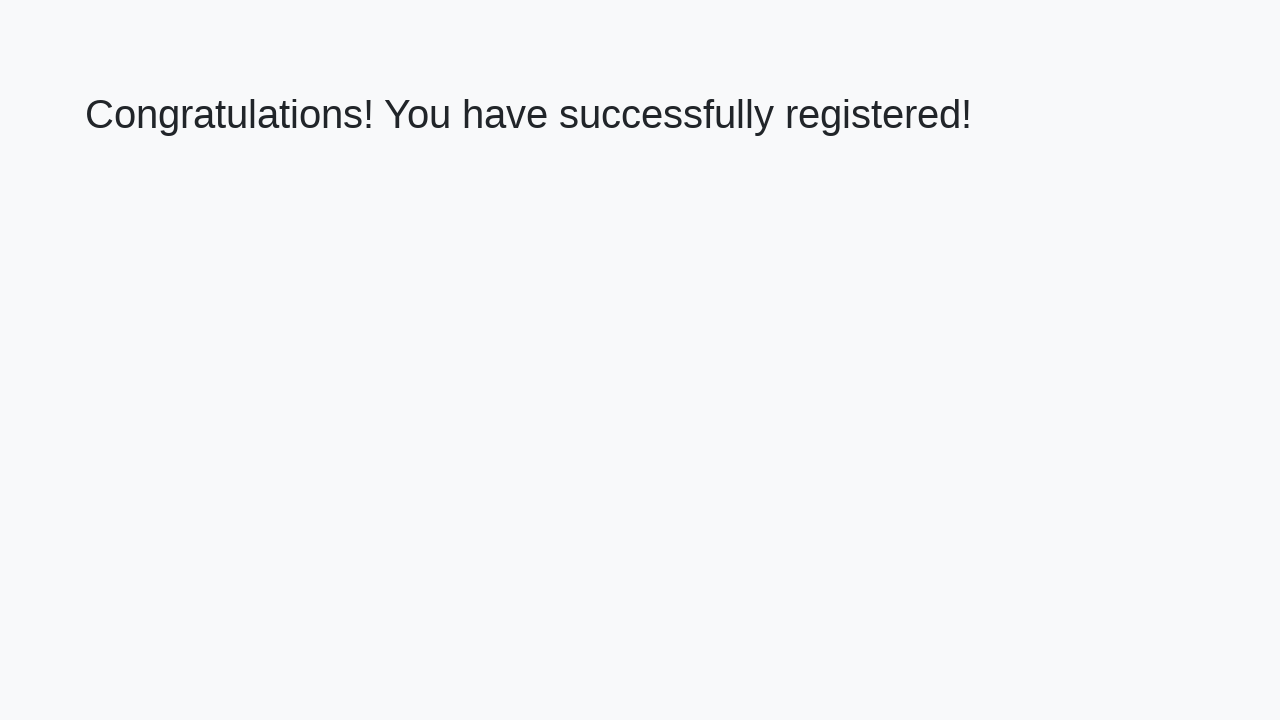

Verified successful registration with correct confirmation message
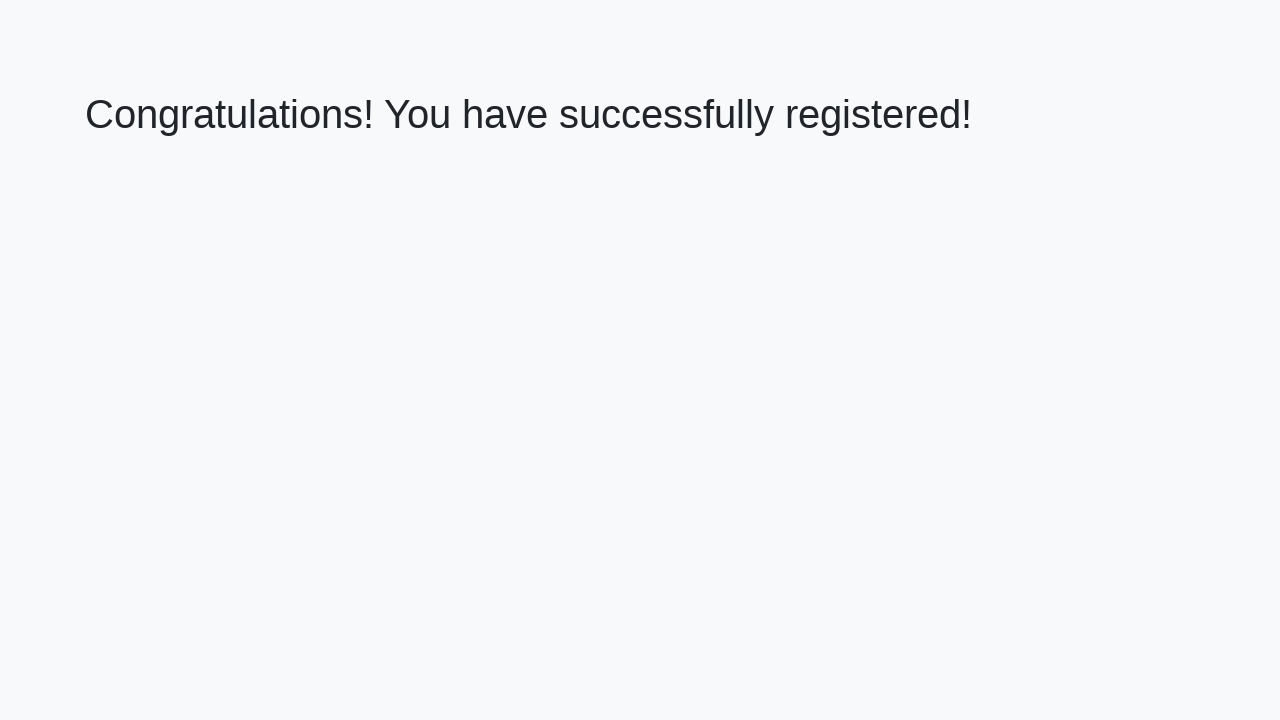

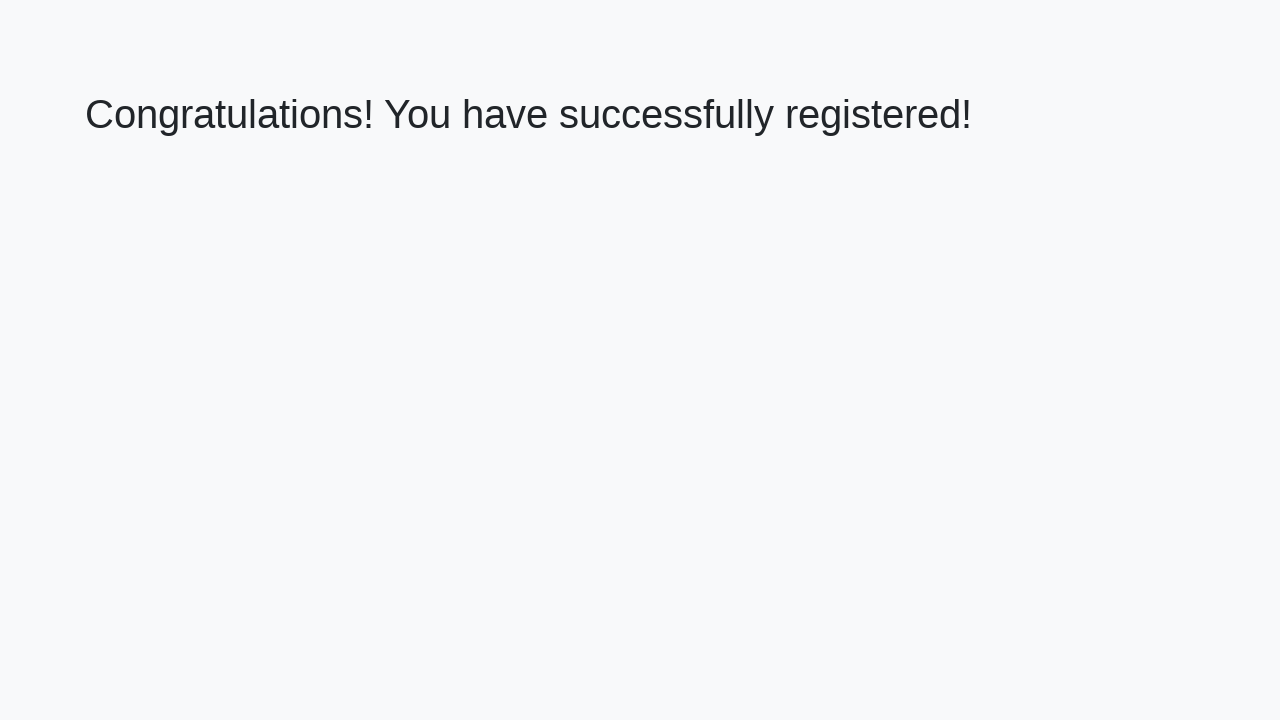